Tests contact form validation by clicking submit without filling fields to verify error messages appear, then populating mandatory fields (forename, email, message) and verifying the error messages disappear.

Starting URL: http://jupiter.cloud.planittesting.com/

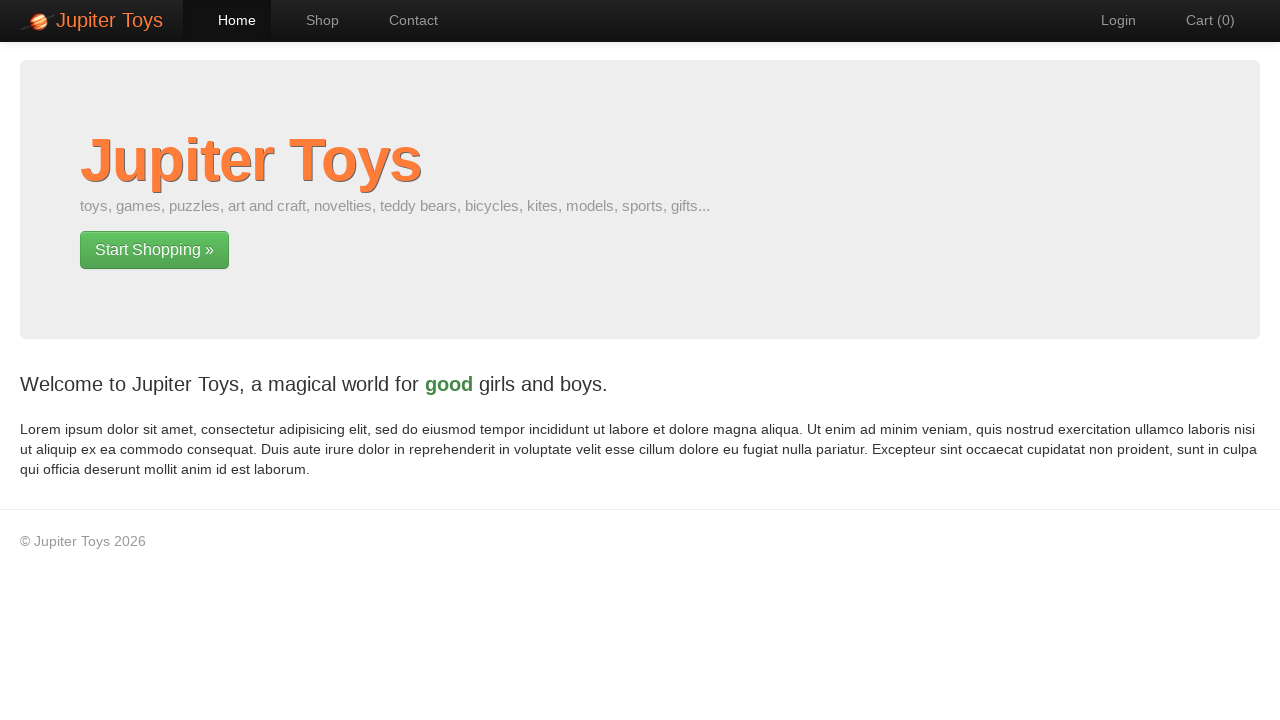

Clicked navigation link to contact page at (404, 20) on #nav-contact
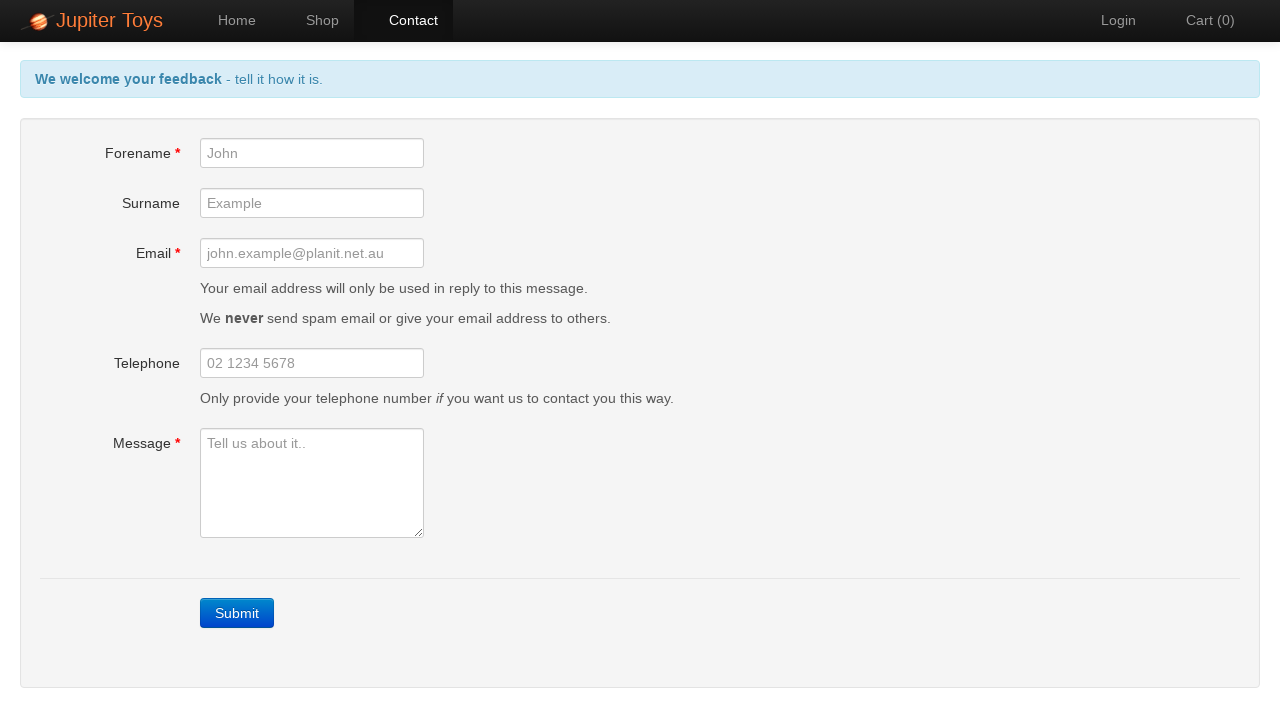

Contact page loaded with submit button visible
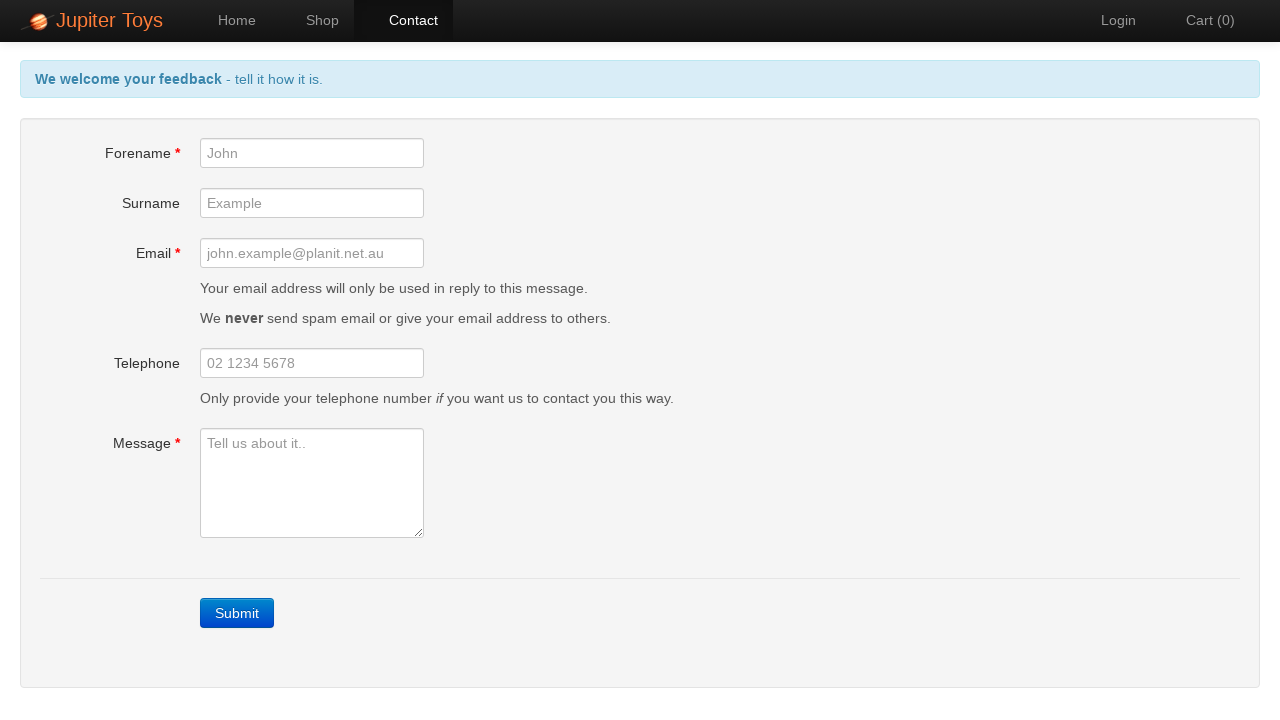

Clicked submit button without filling any form fields at (237, 613) on xpath=//a[contains(@class, 'btn-contact') and text()='Submit']
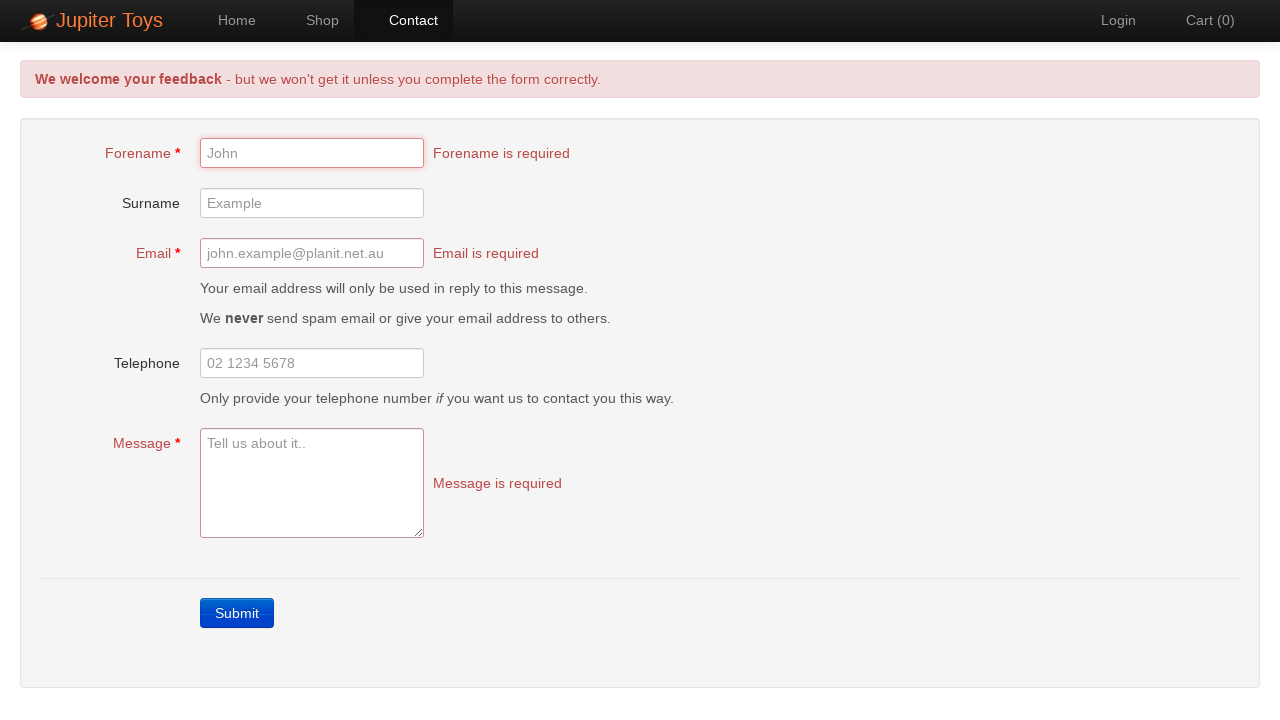

Header error message appeared
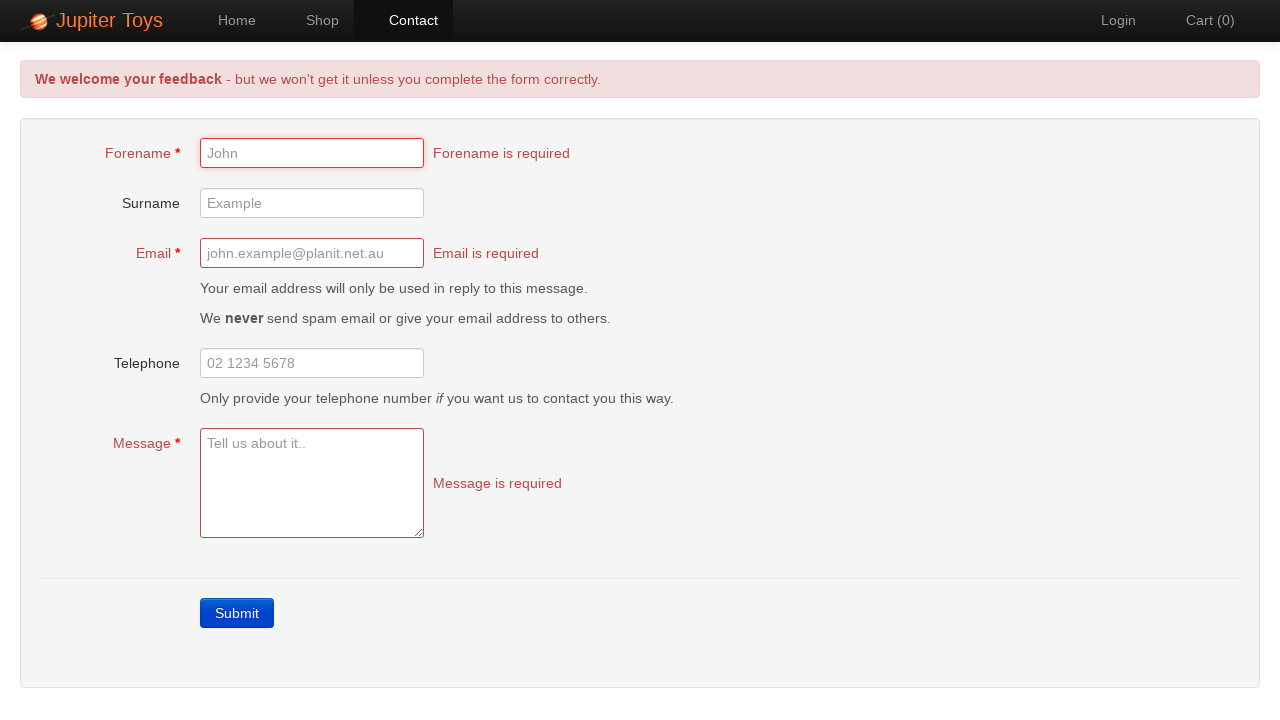

Forename field error message is visible
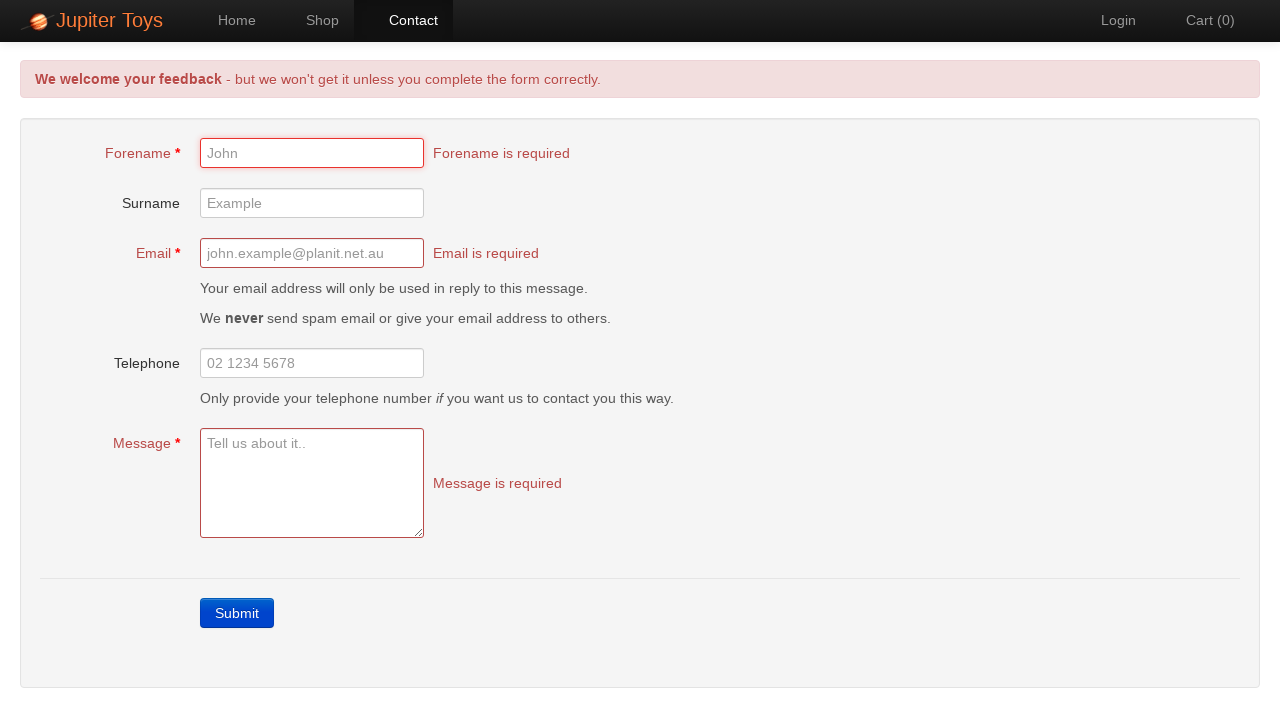

Email field error message is visible
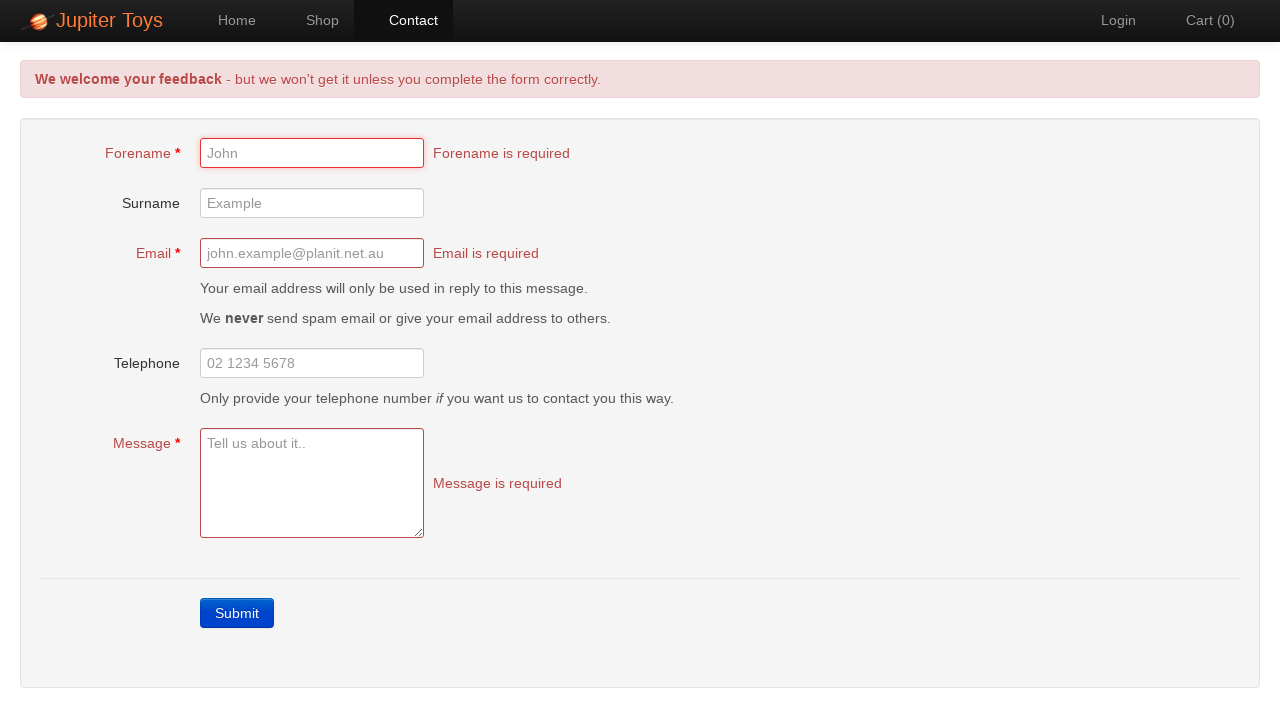

Message field error message is visible
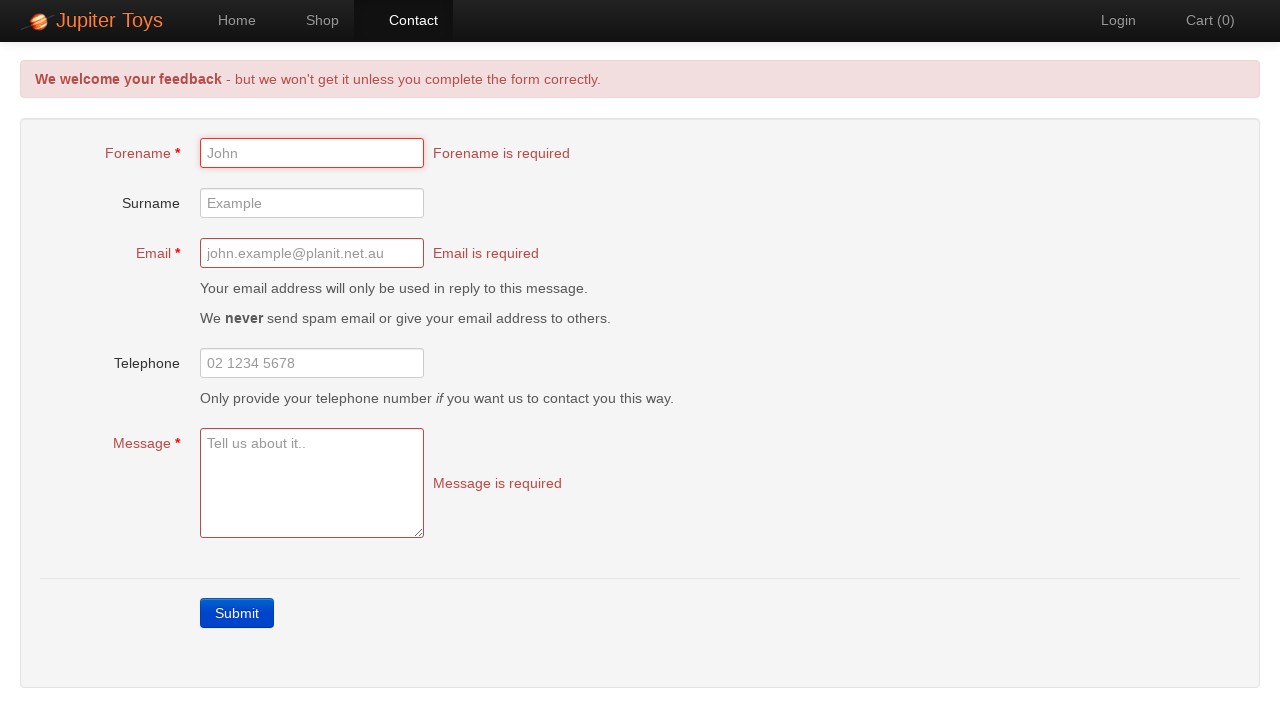

Clicked on forename field at (312, 153) on #forename
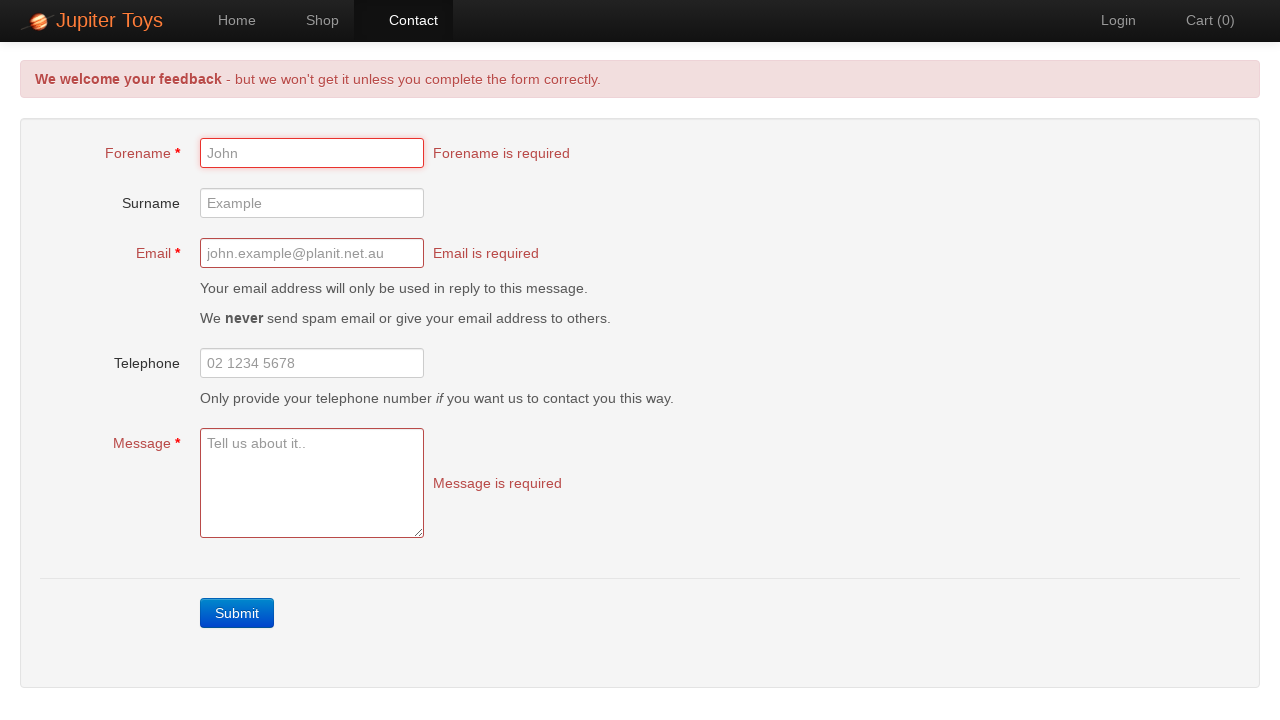

Filled forename field with 'Gerard' on #forename
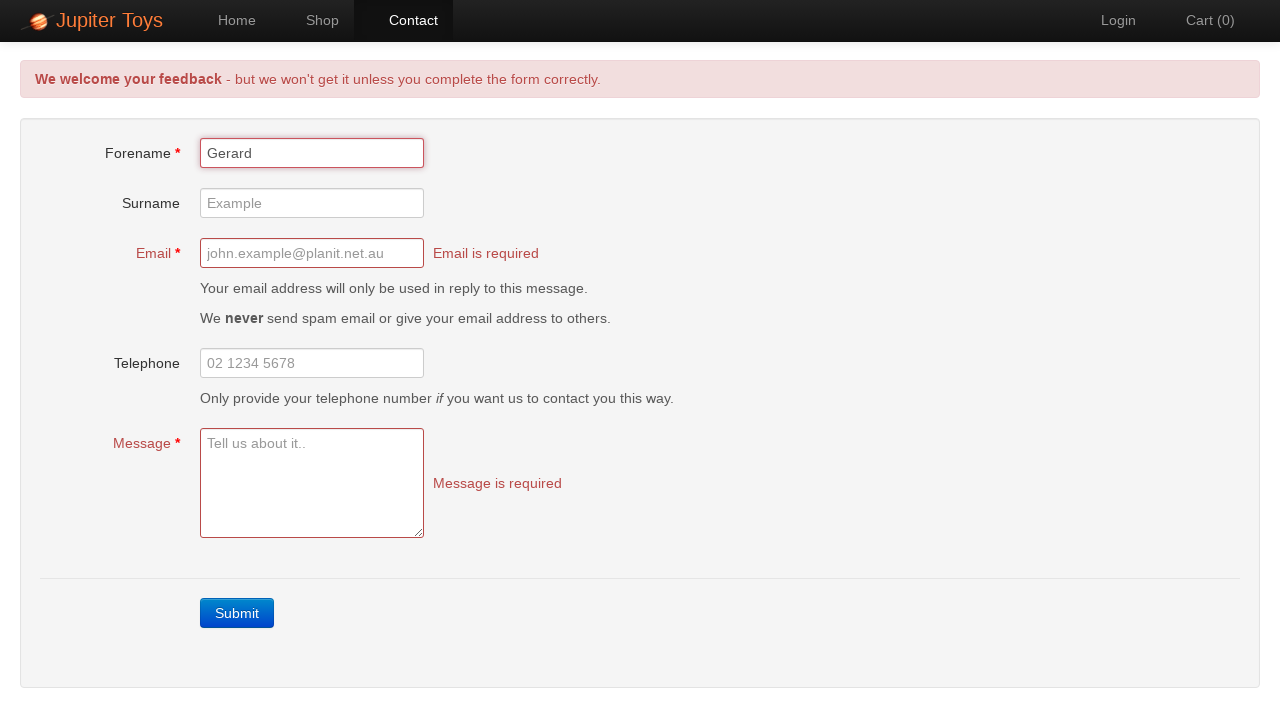

Clicked on email field at (312, 253) on #email
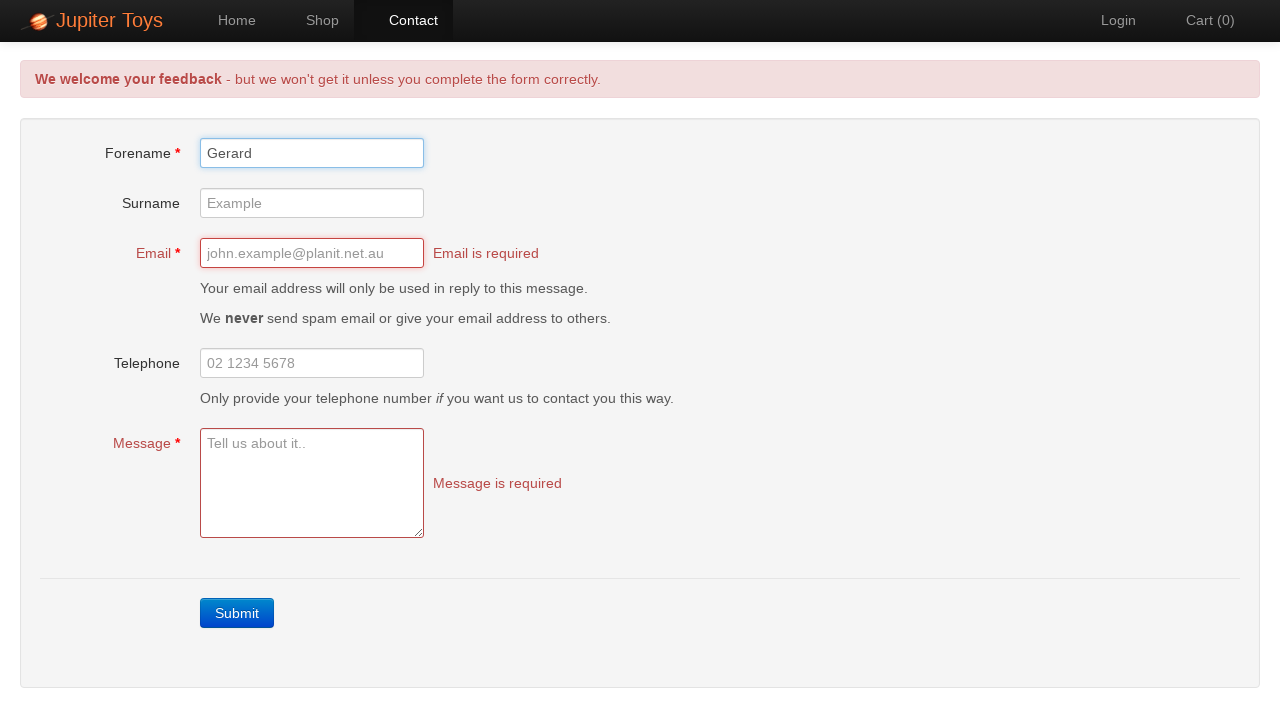

Filled email field with 'gerard@example.com' on #email
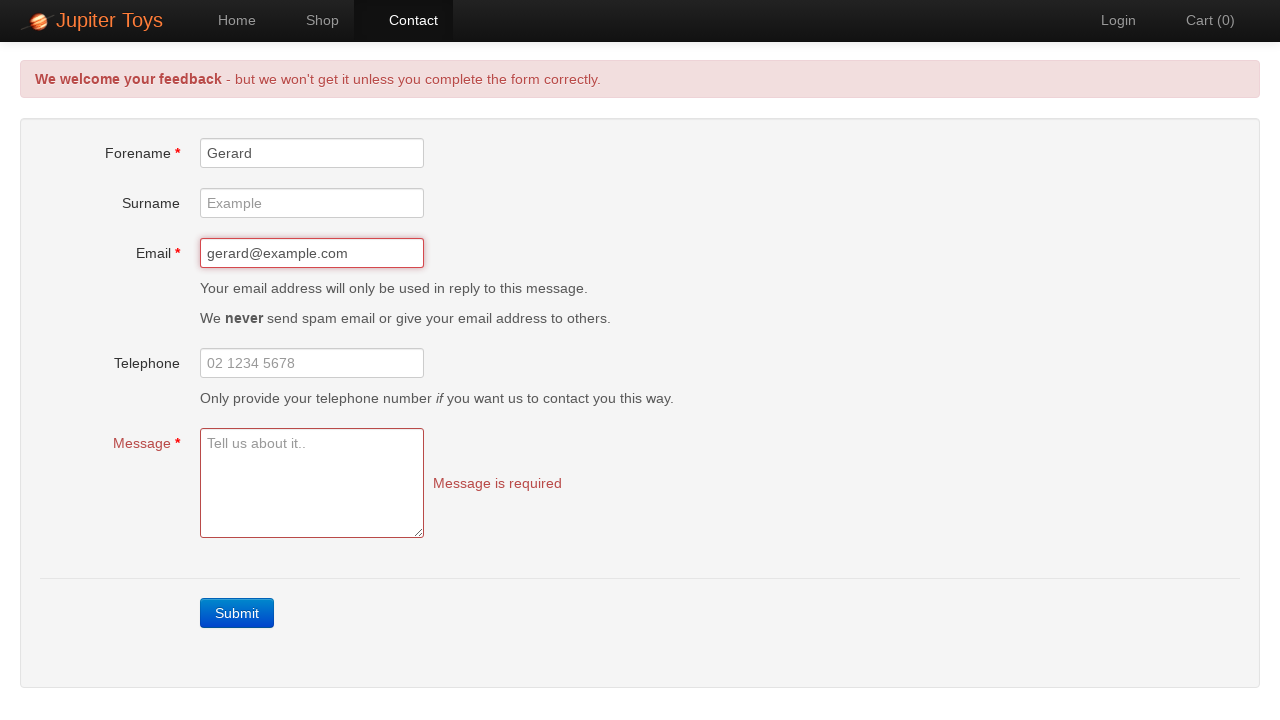

Clicked on message field at (312, 483) on #message
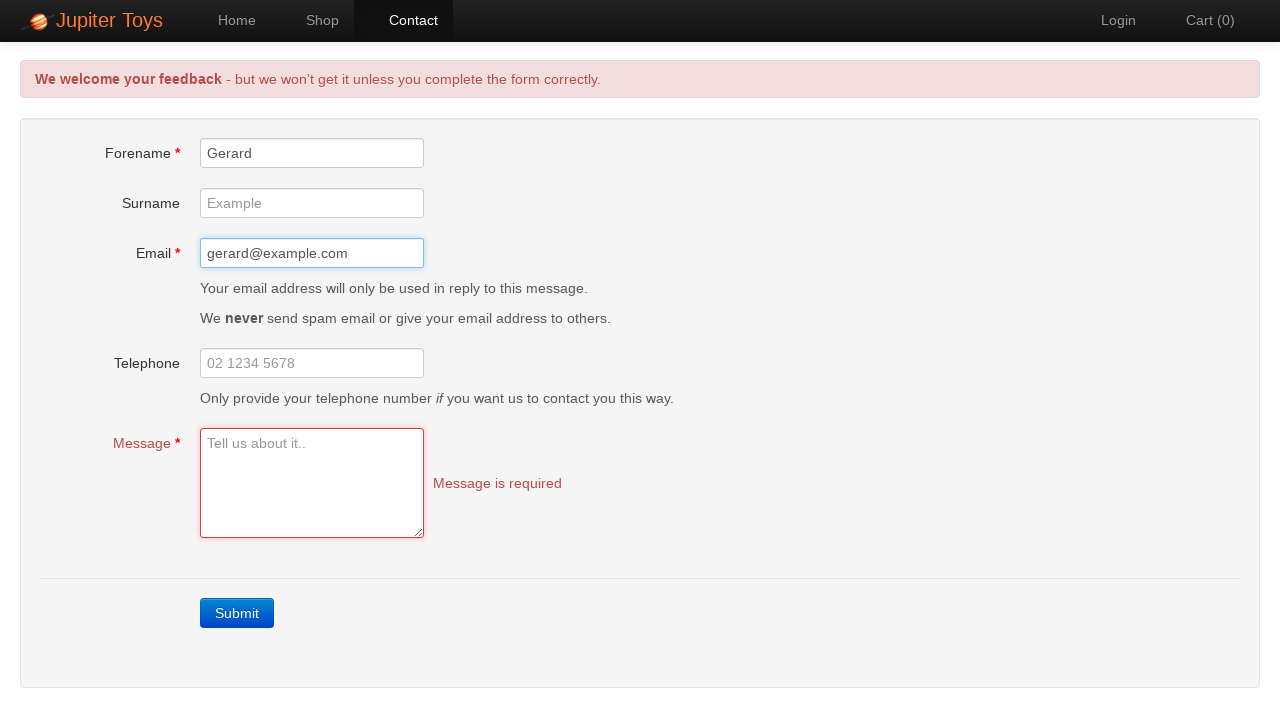

Filled message field with 'The quick brown fox jumped over the lazy dog.' on #message
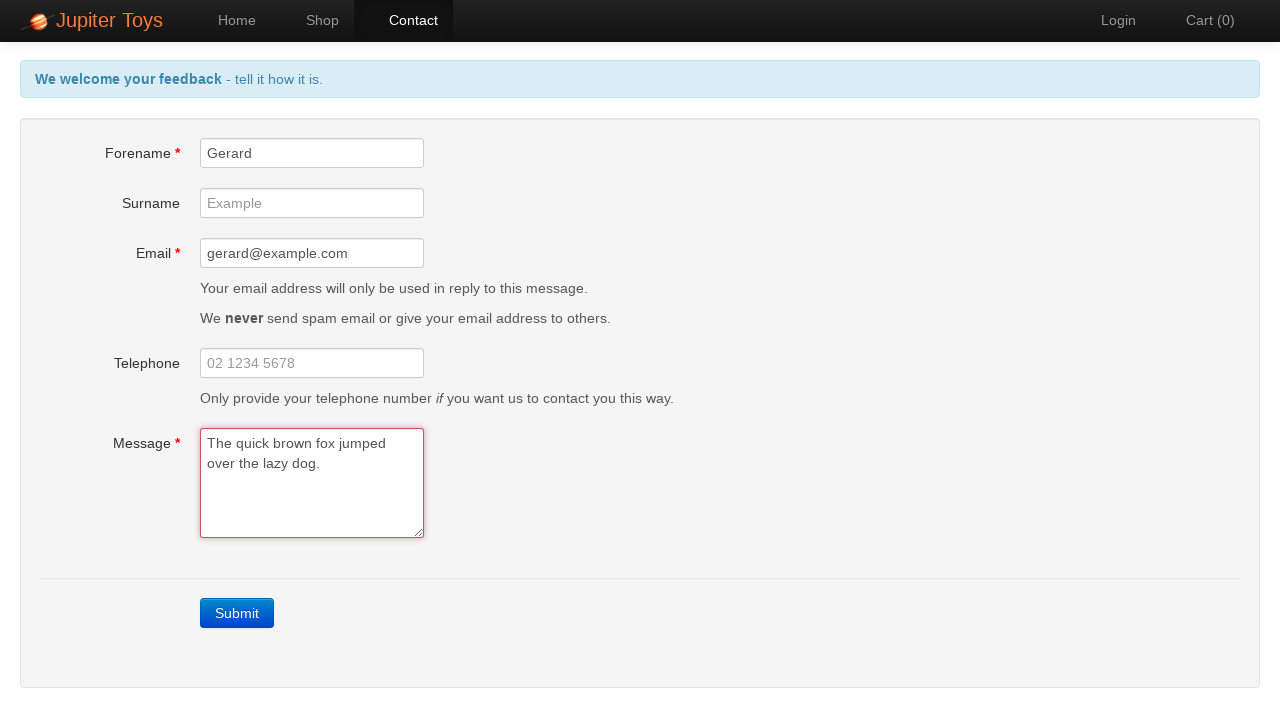

Success message appeared indicating form validation passed
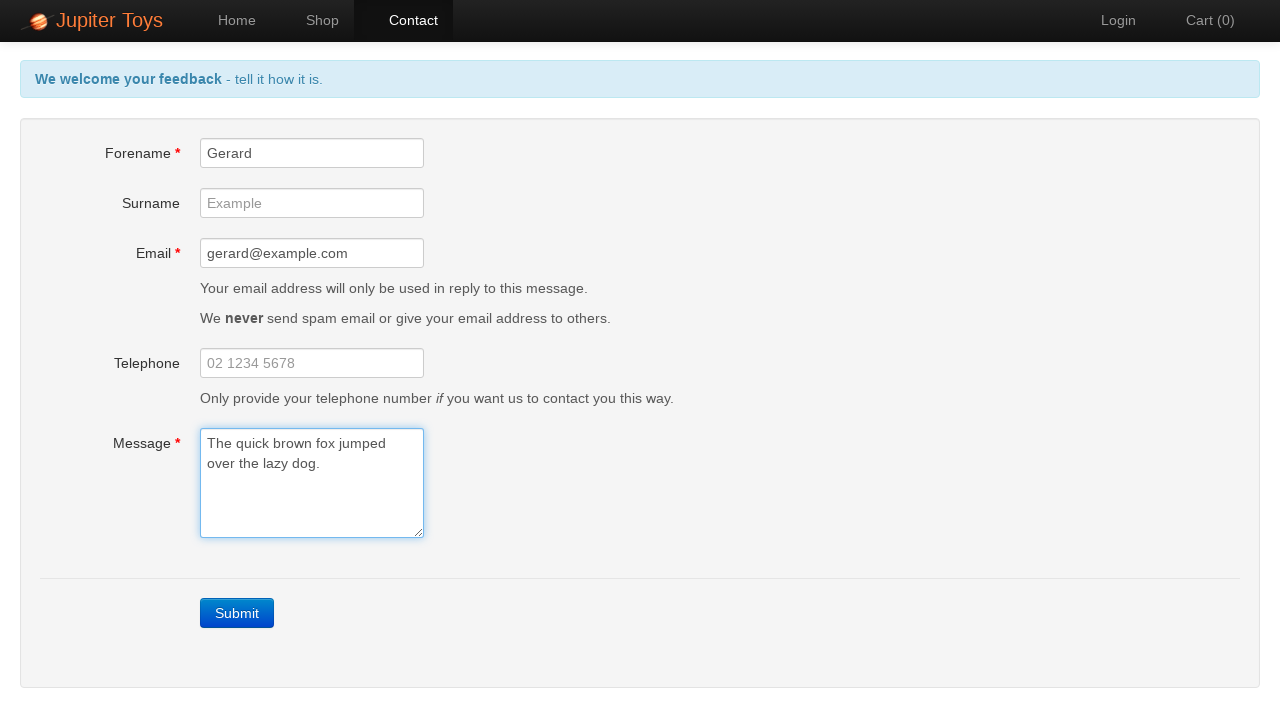

Forename field error message disappeared
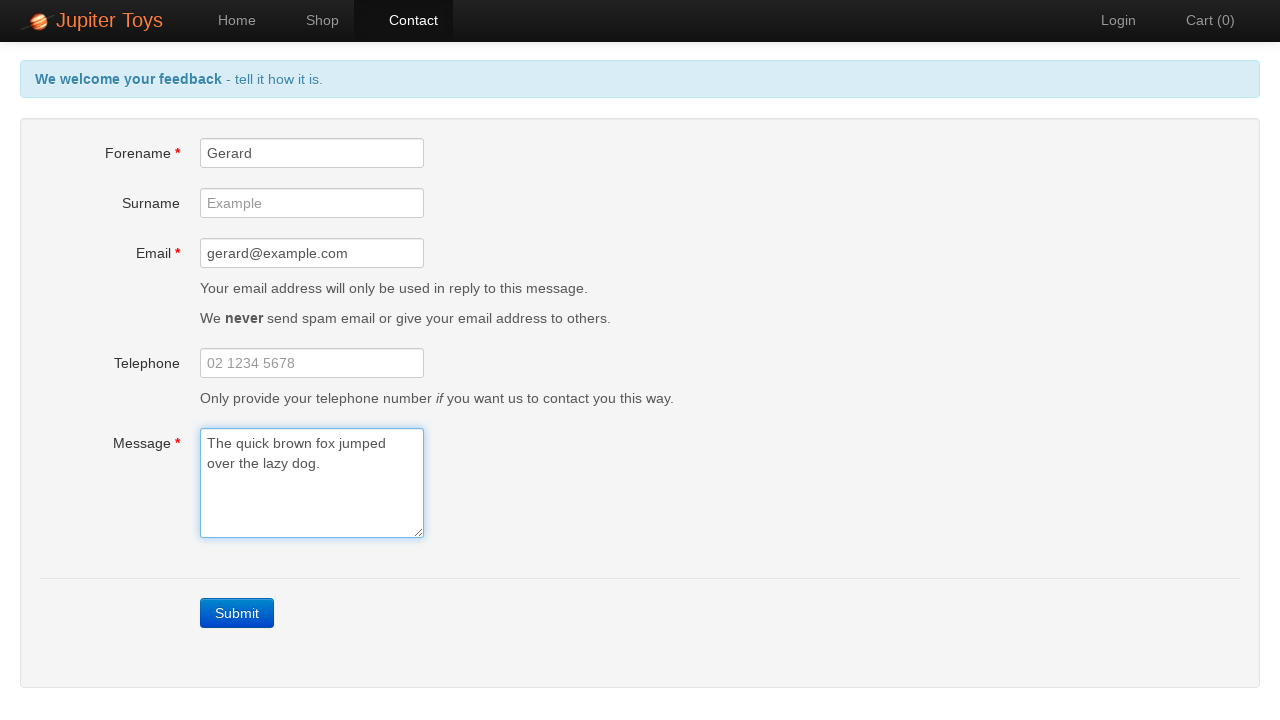

Email field error message disappeared
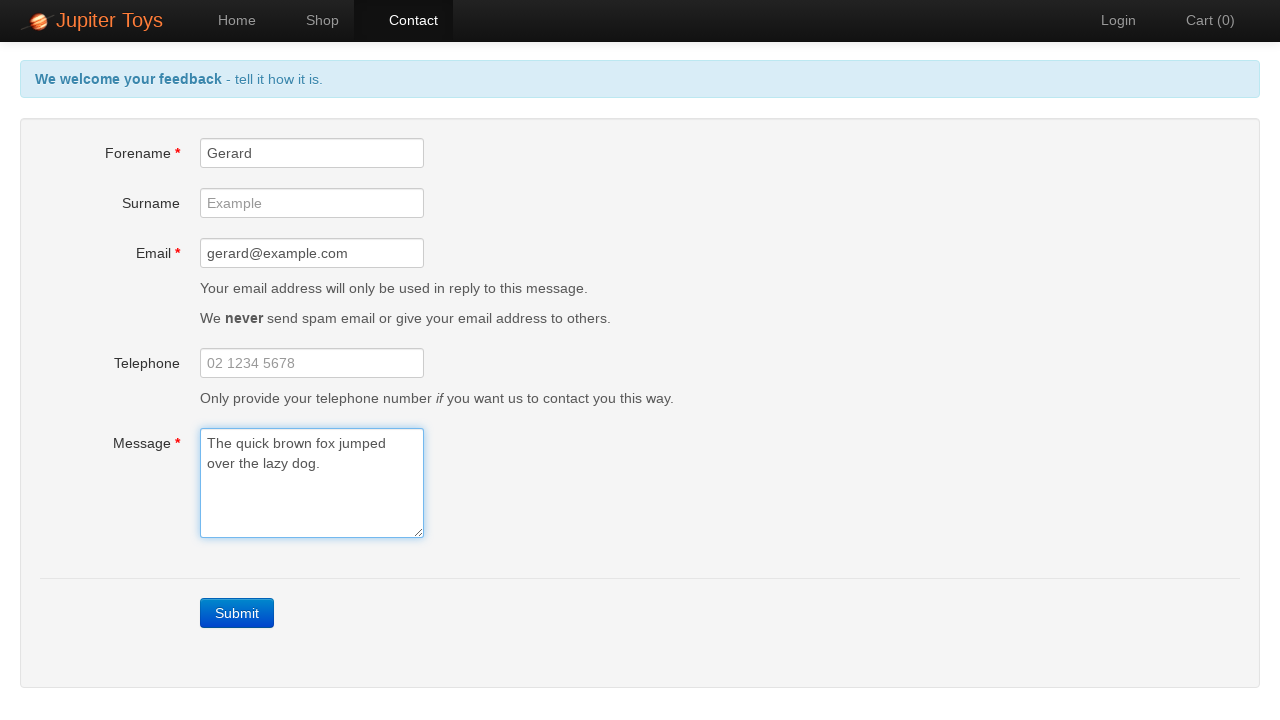

Message field error message disappeared
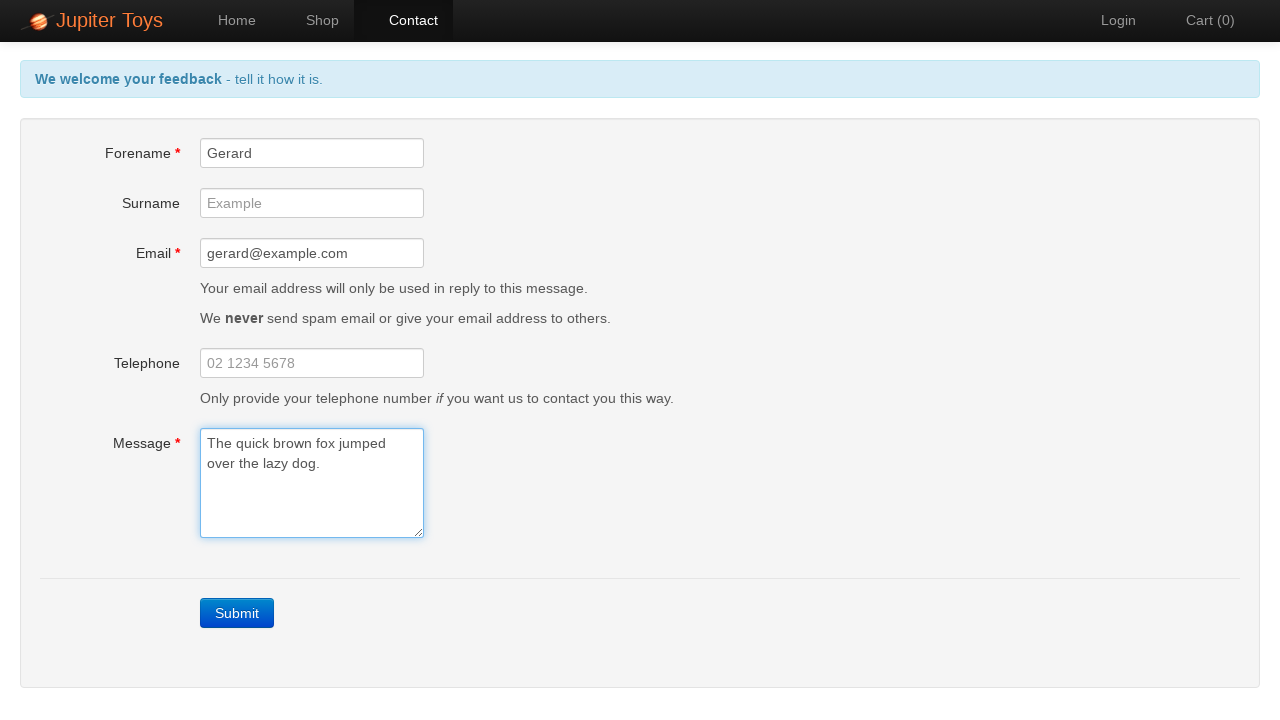

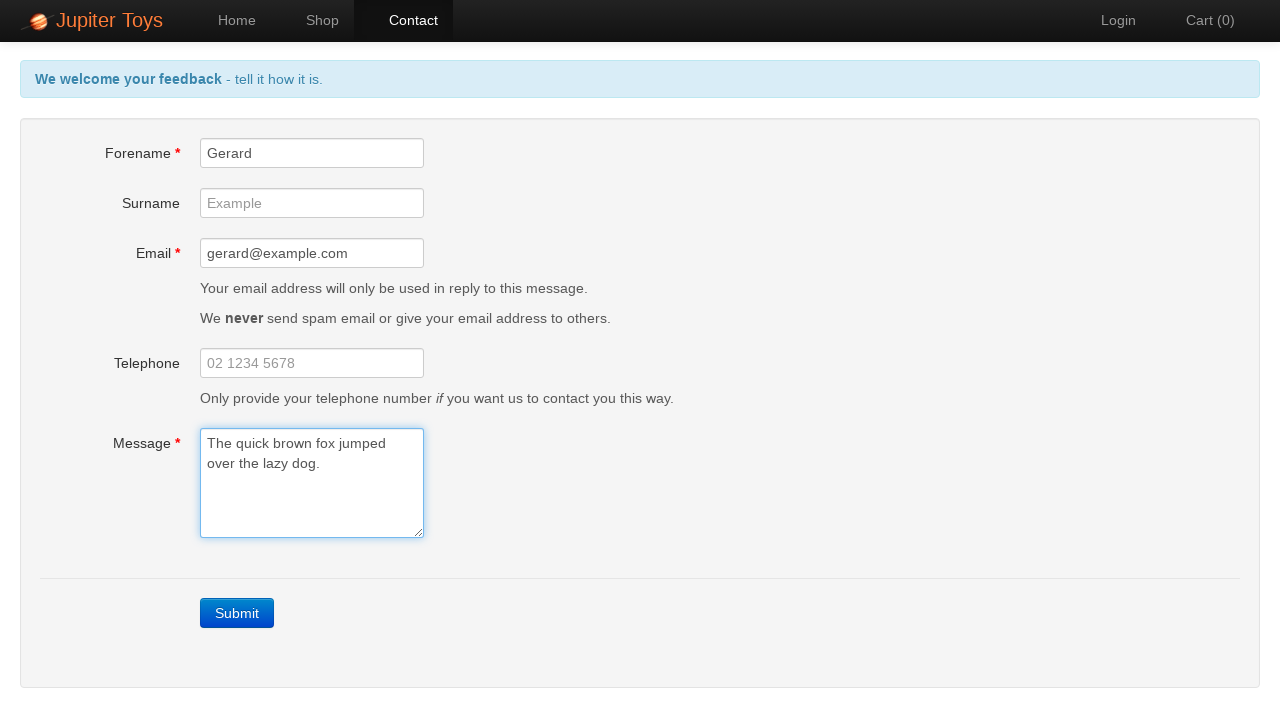